Waits for a price to reach $100, clicks a button, then solves a mathematical problem by calculating a formula based on a displayed value and submitting the result

Starting URL: http://suninjuly.github.io/explicit_wait2.html

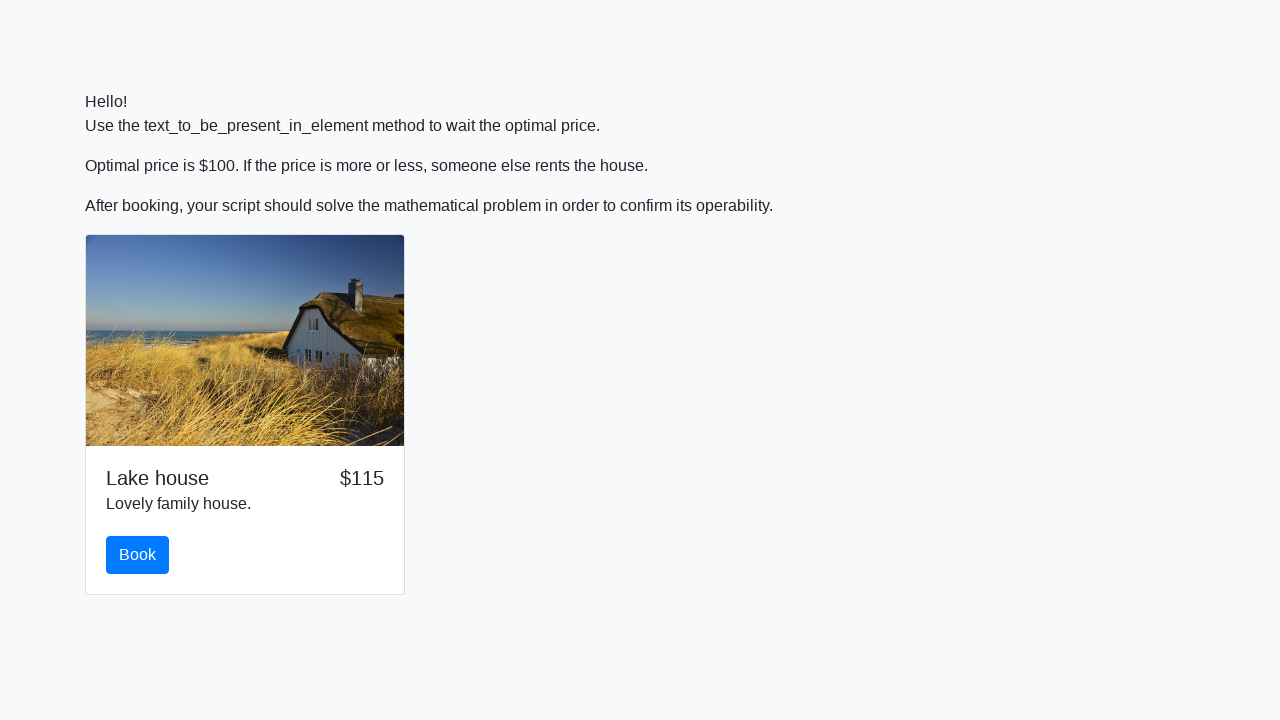

Retrieved current price text
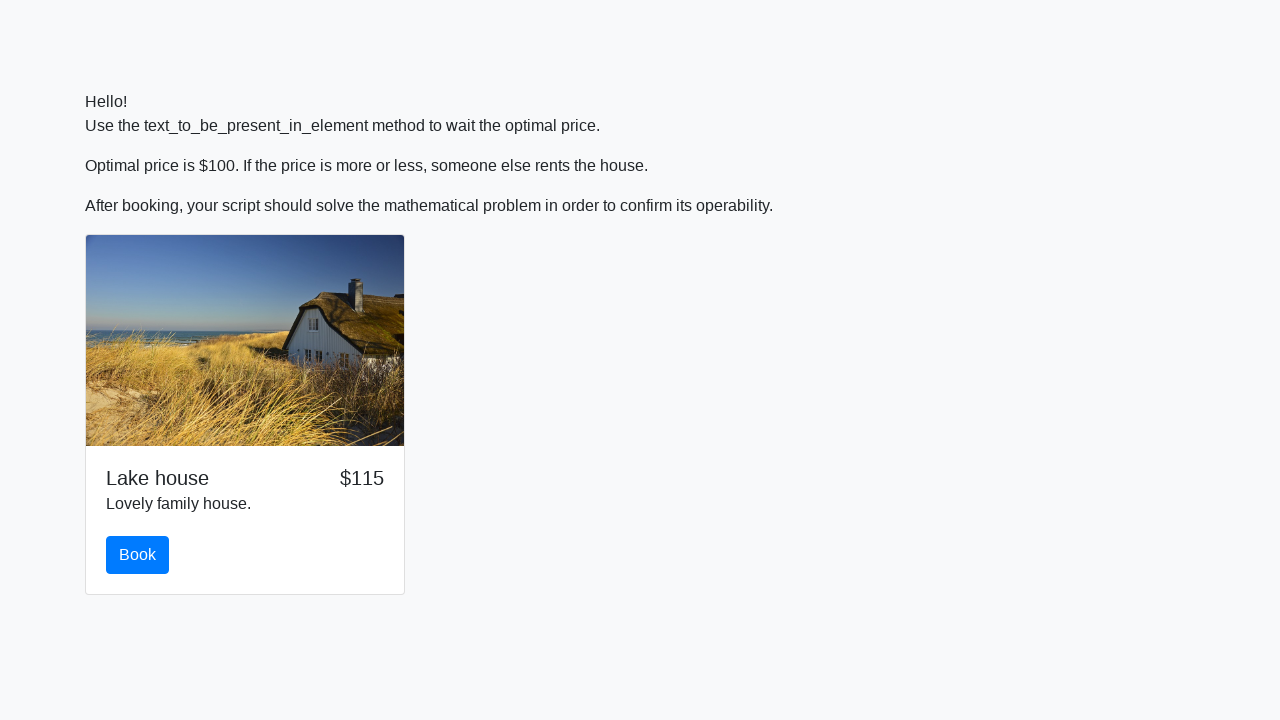

Waited 100ms before checking price again
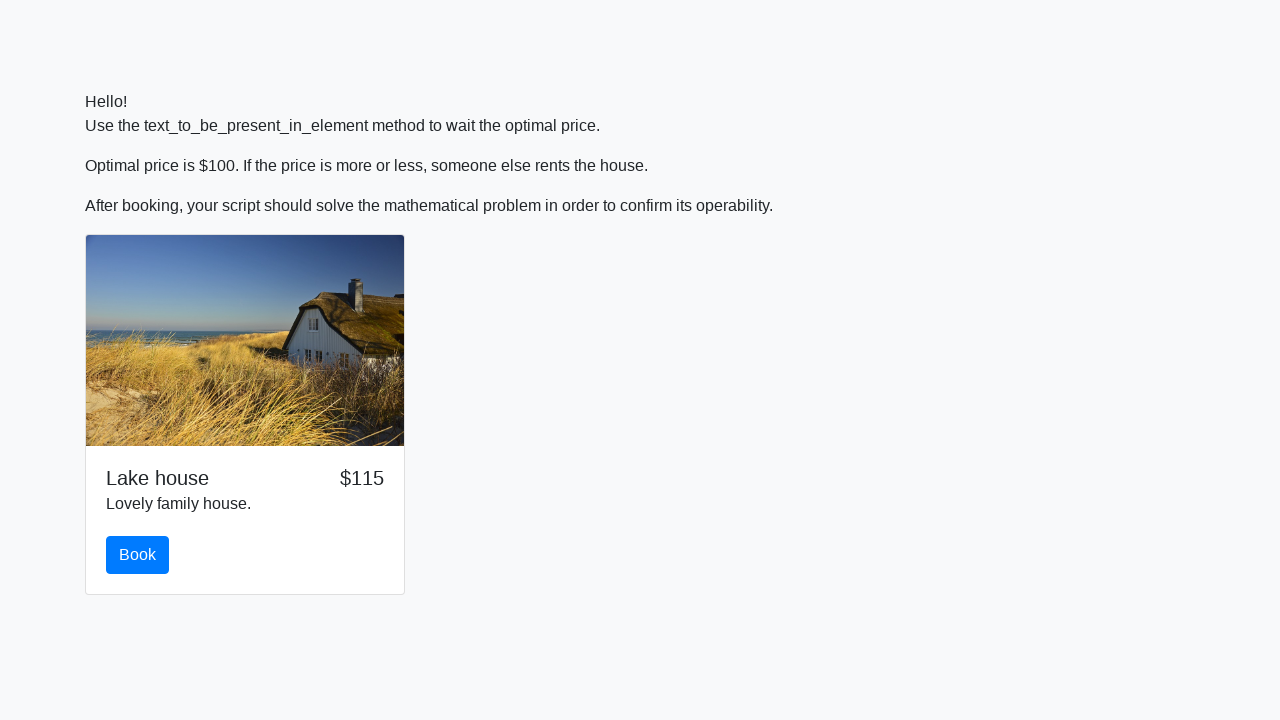

Retrieved current price text
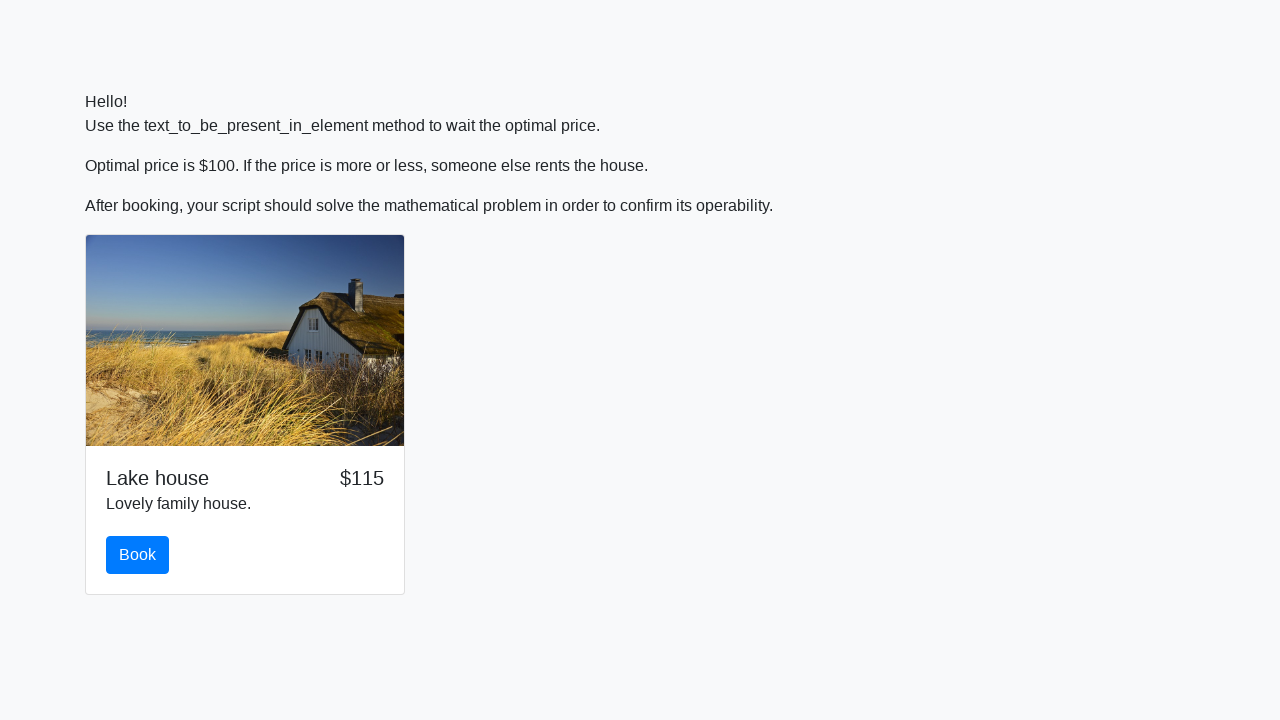

Waited 100ms before checking price again
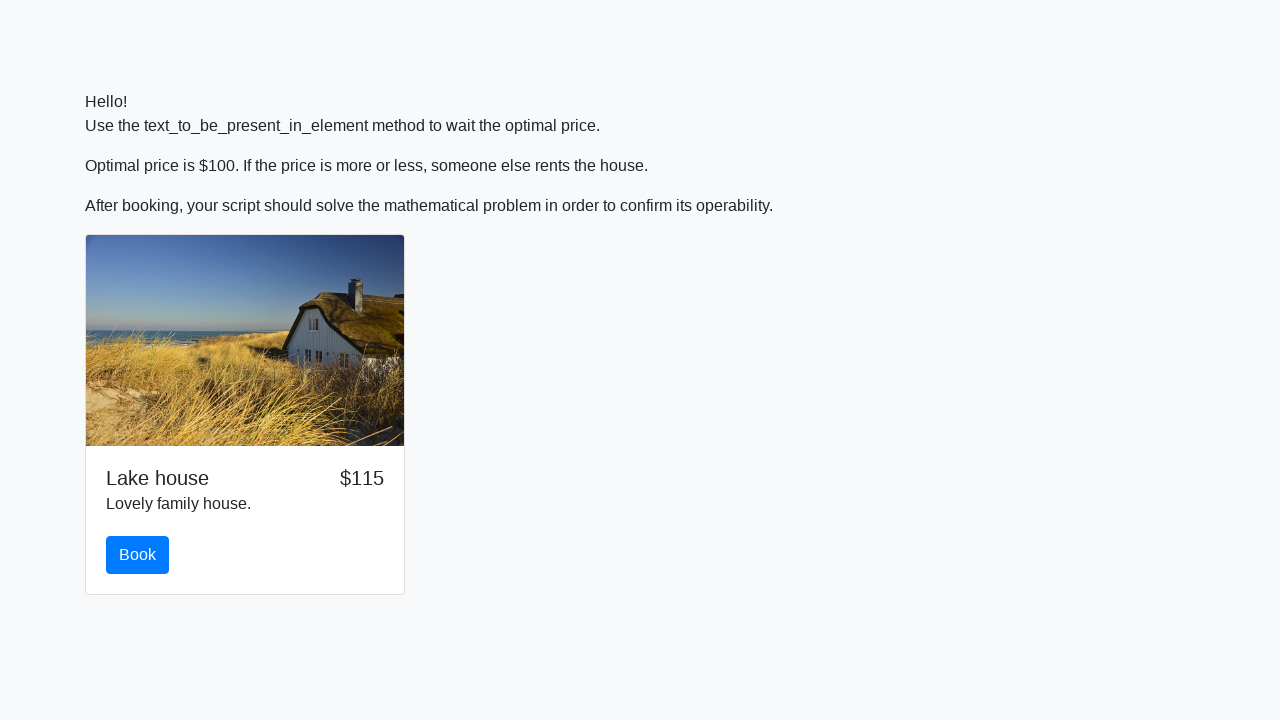

Retrieved current price text
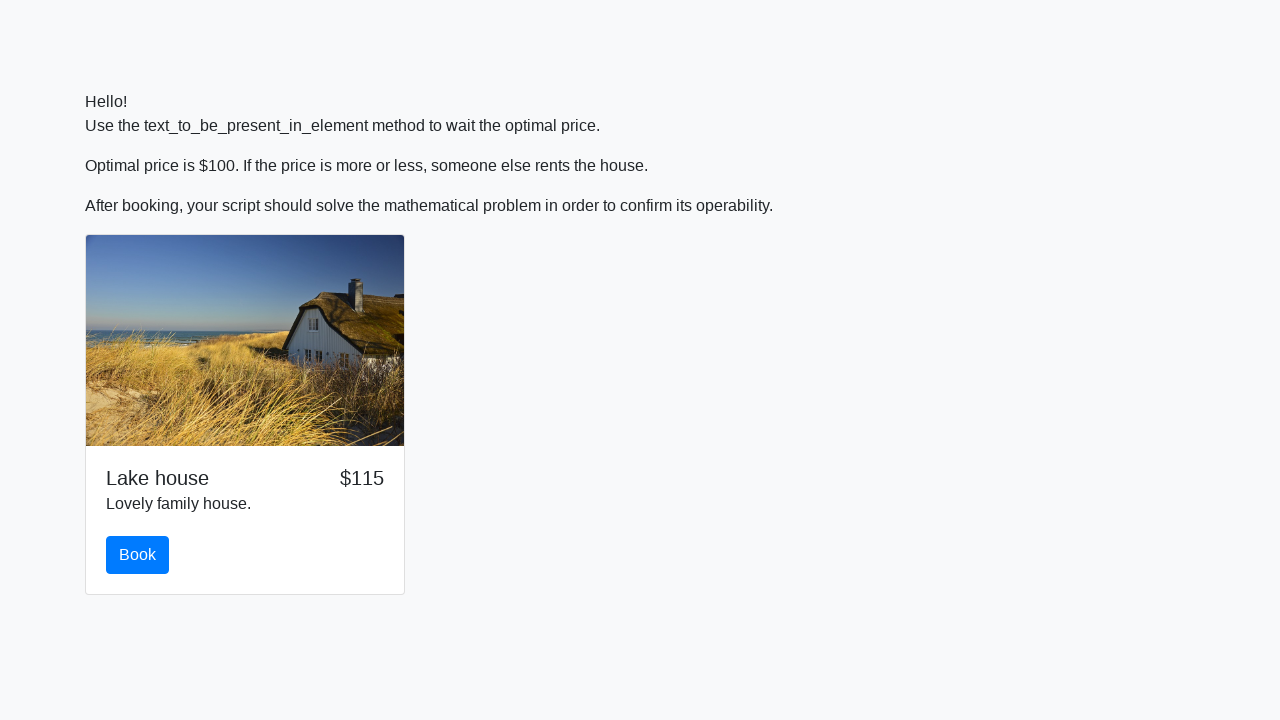

Waited 100ms before checking price again
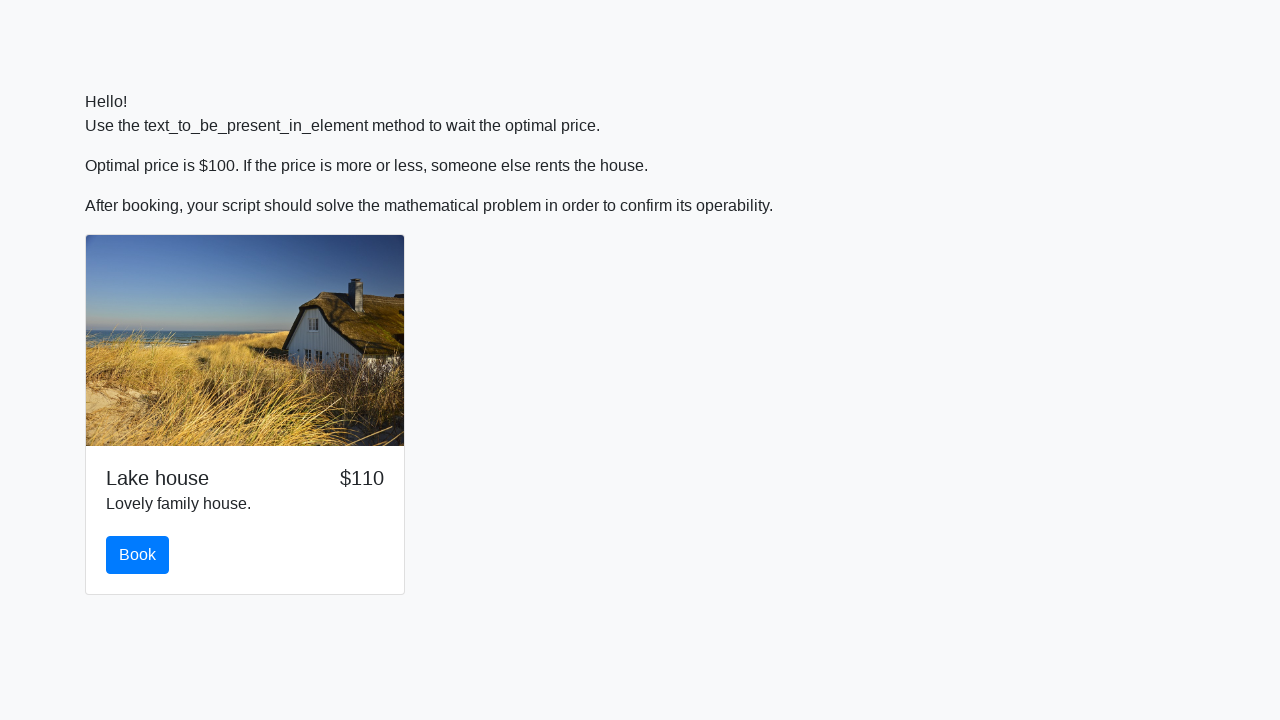

Retrieved current price text
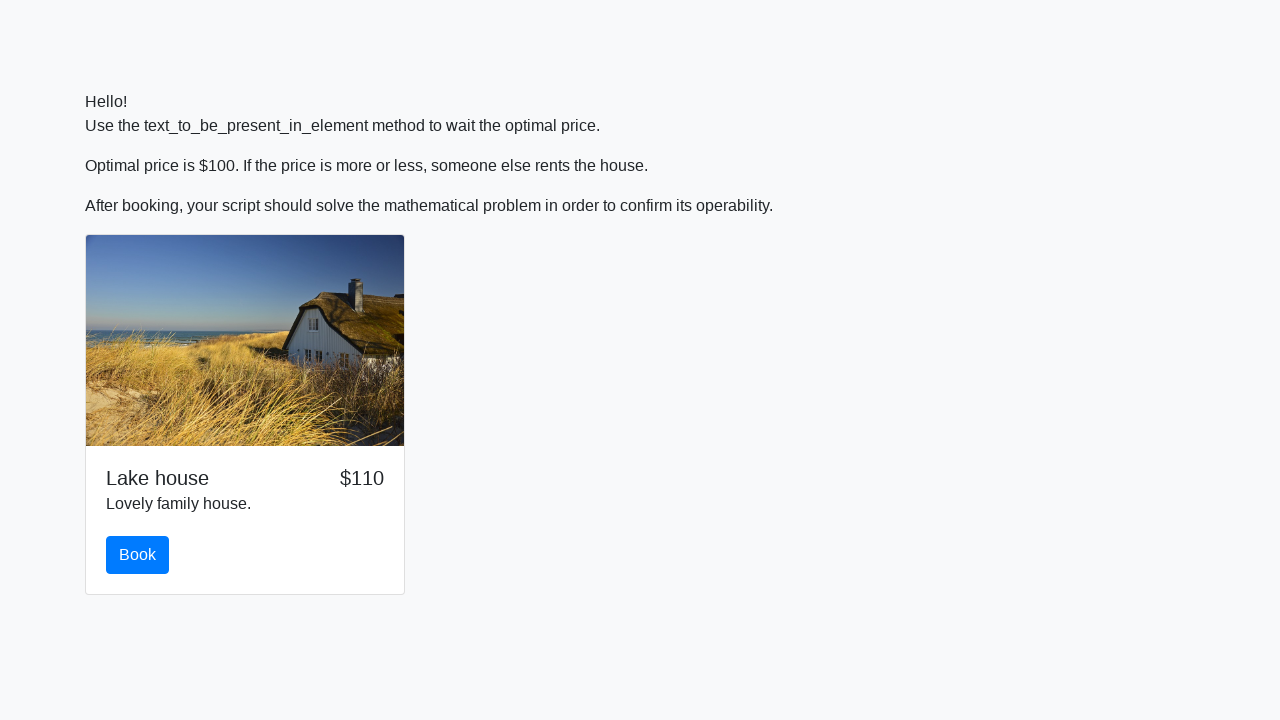

Waited 100ms before checking price again
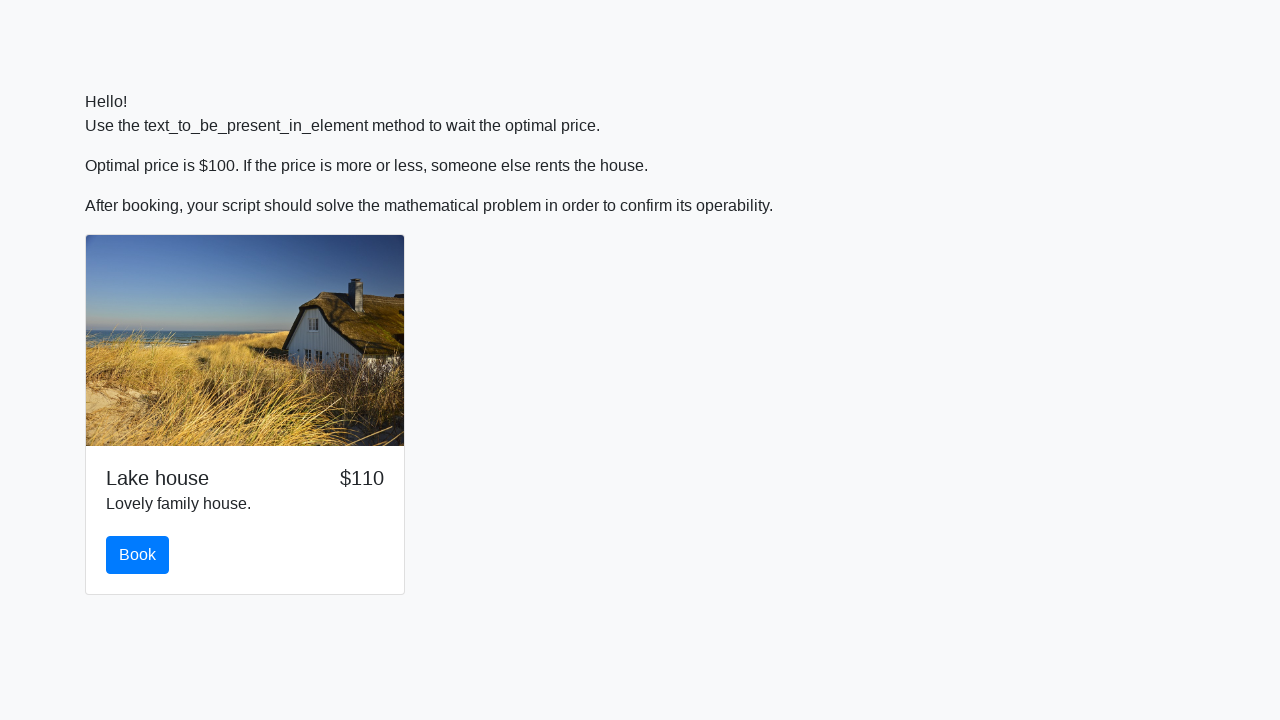

Retrieved current price text
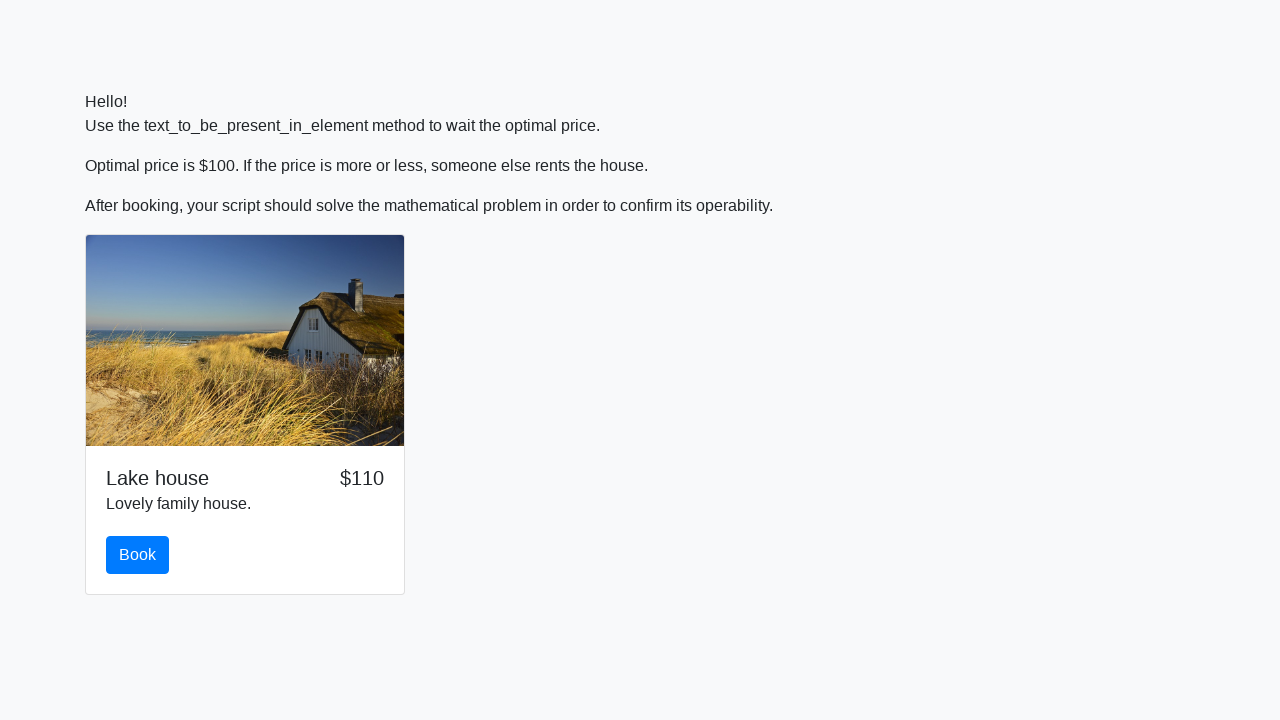

Waited 100ms before checking price again
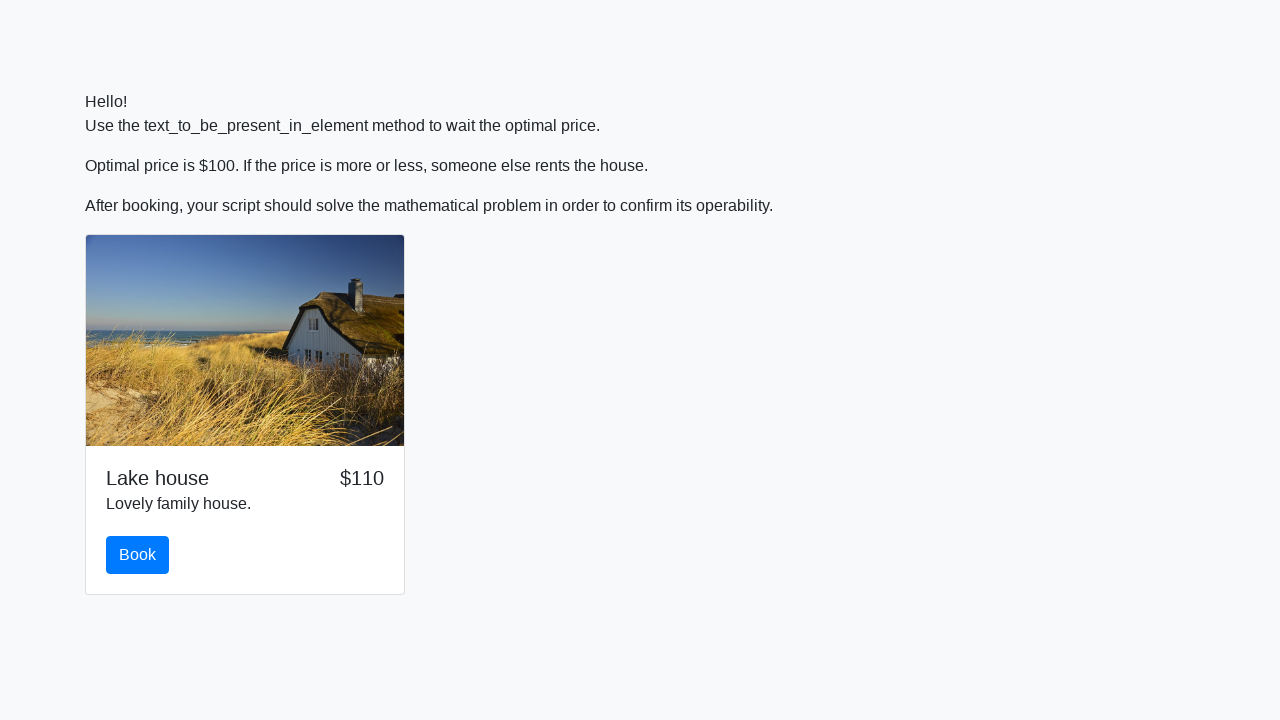

Retrieved current price text
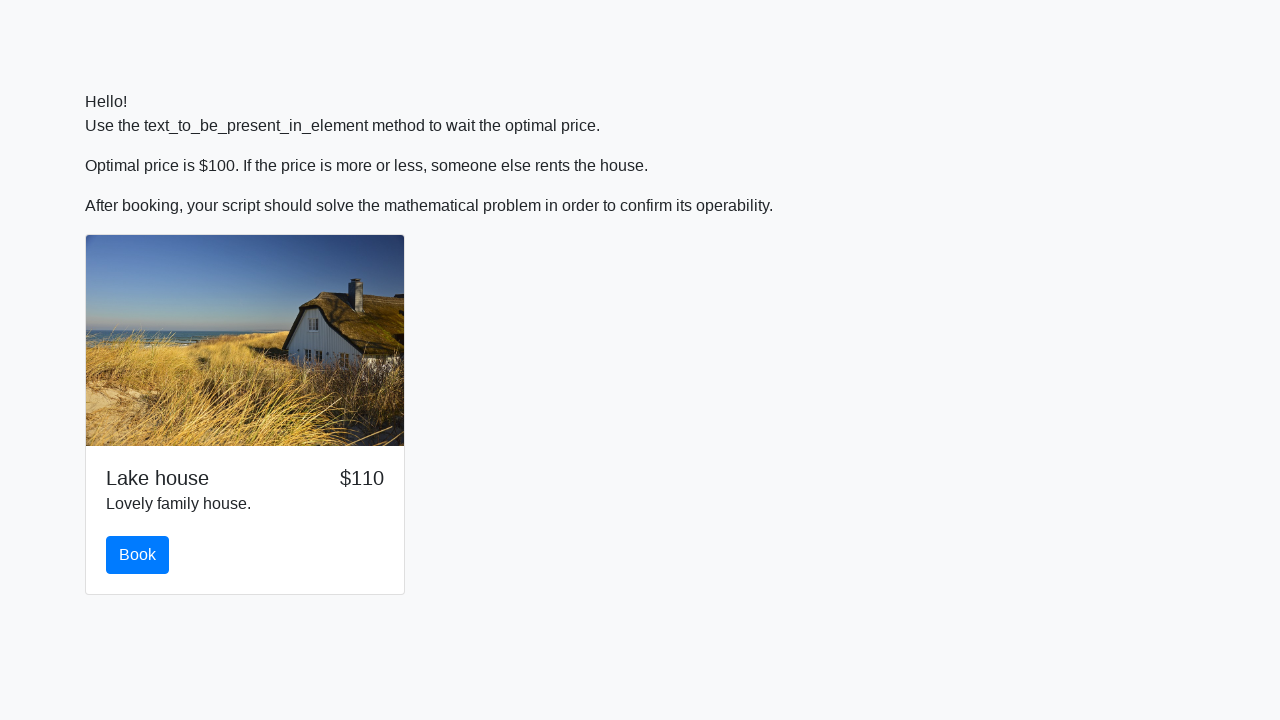

Waited 100ms before checking price again
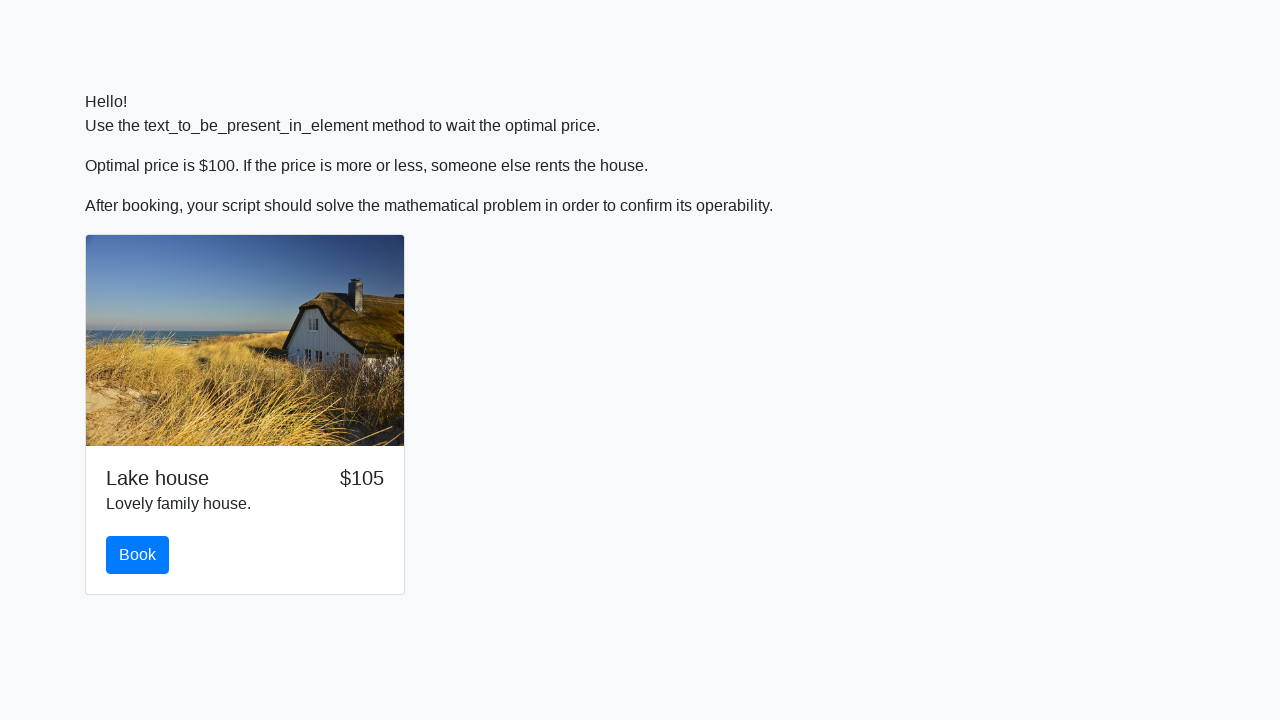

Retrieved current price text
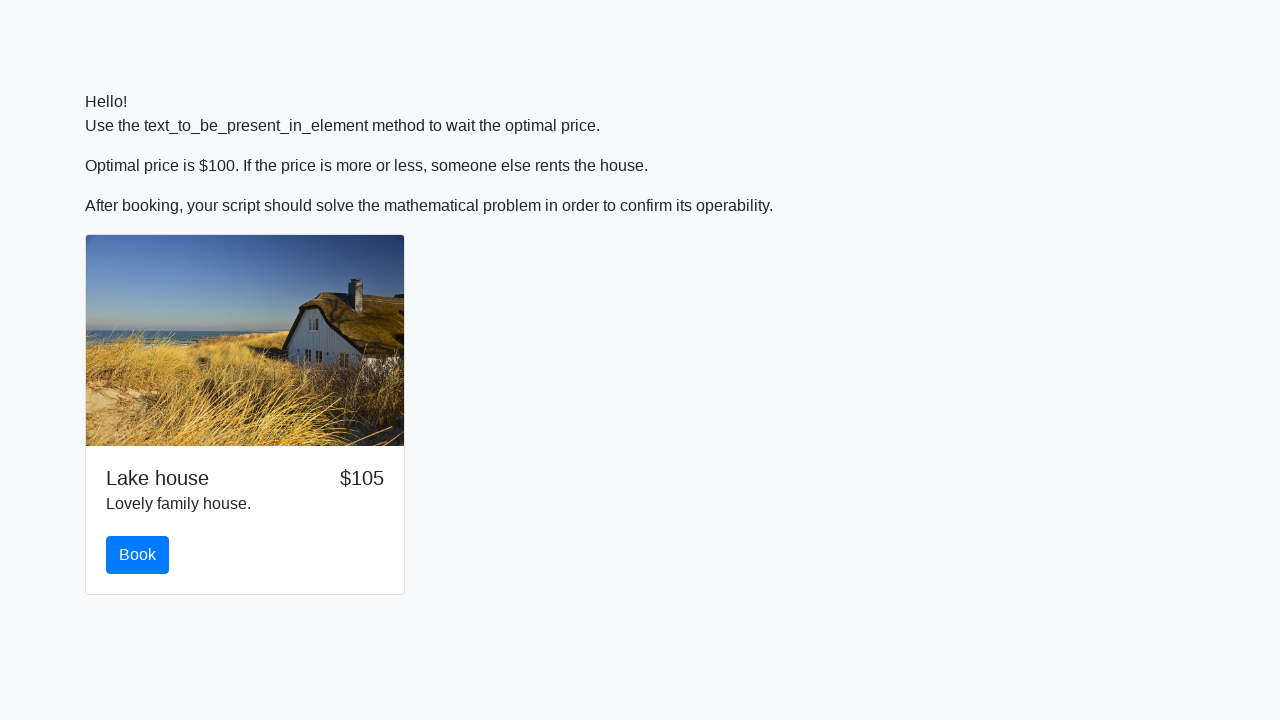

Waited 100ms before checking price again
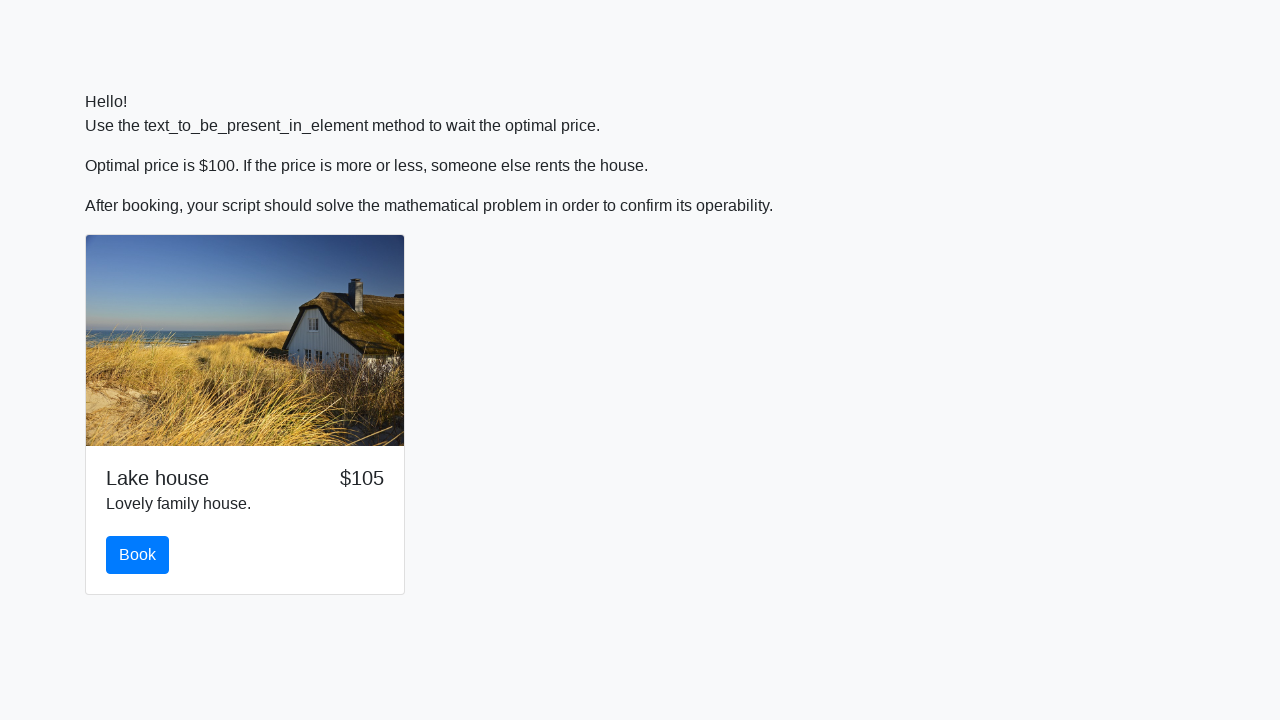

Retrieved current price text
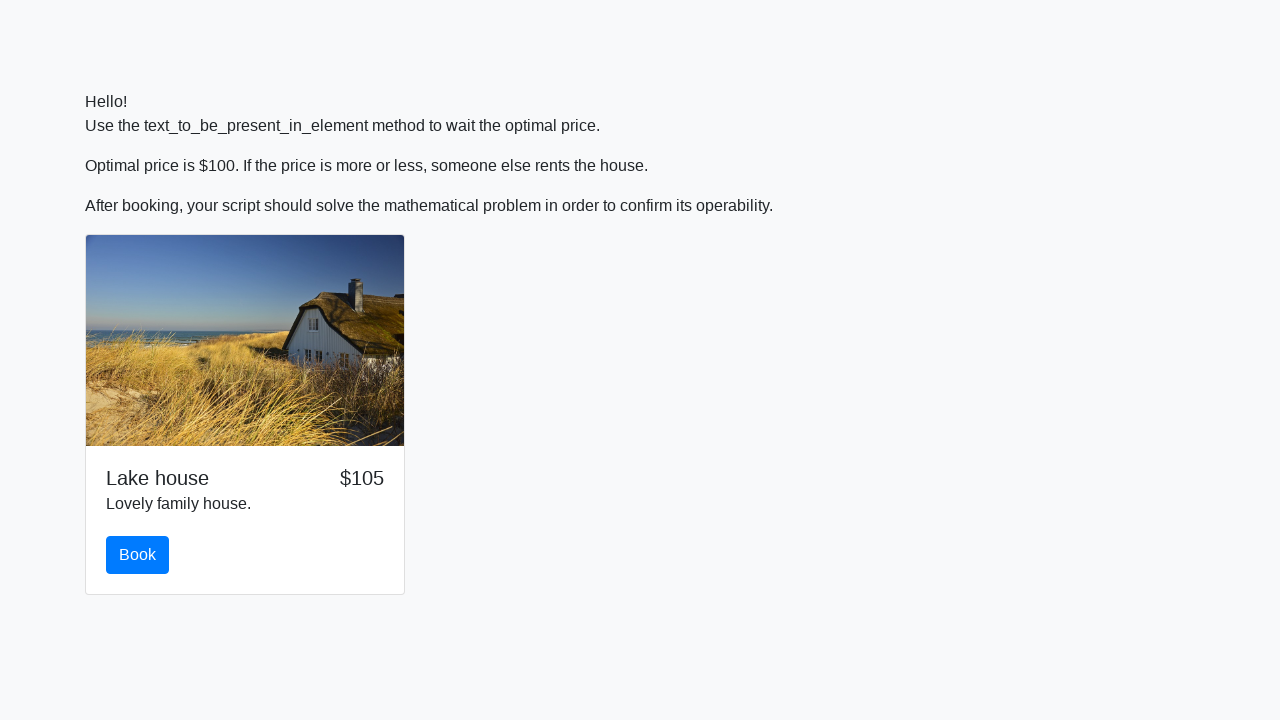

Waited 100ms before checking price again
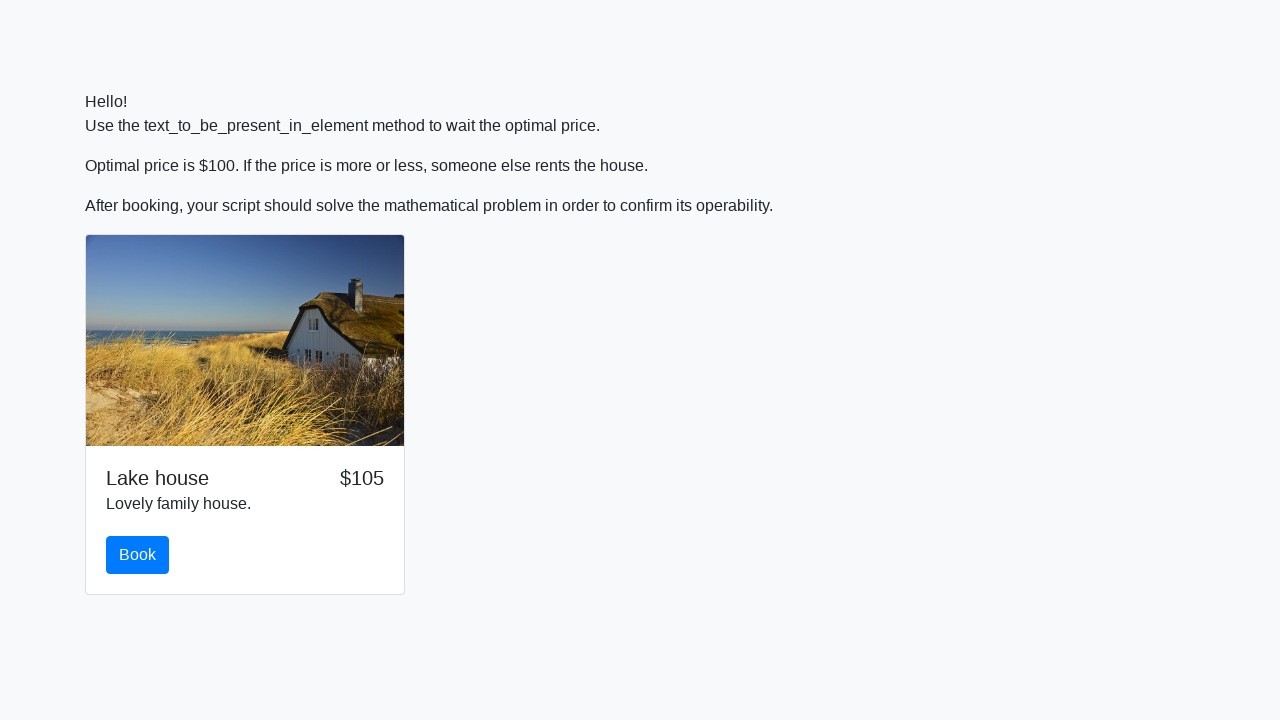

Retrieved current price text
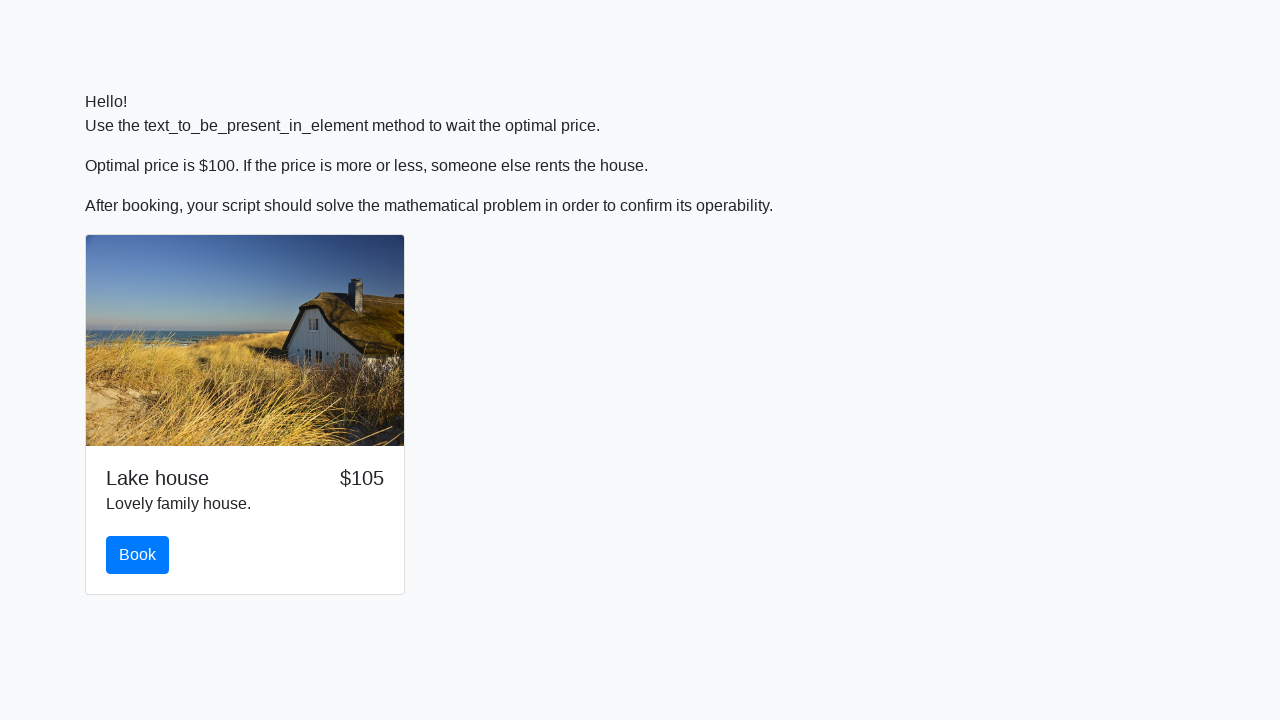

Waited 100ms before checking price again
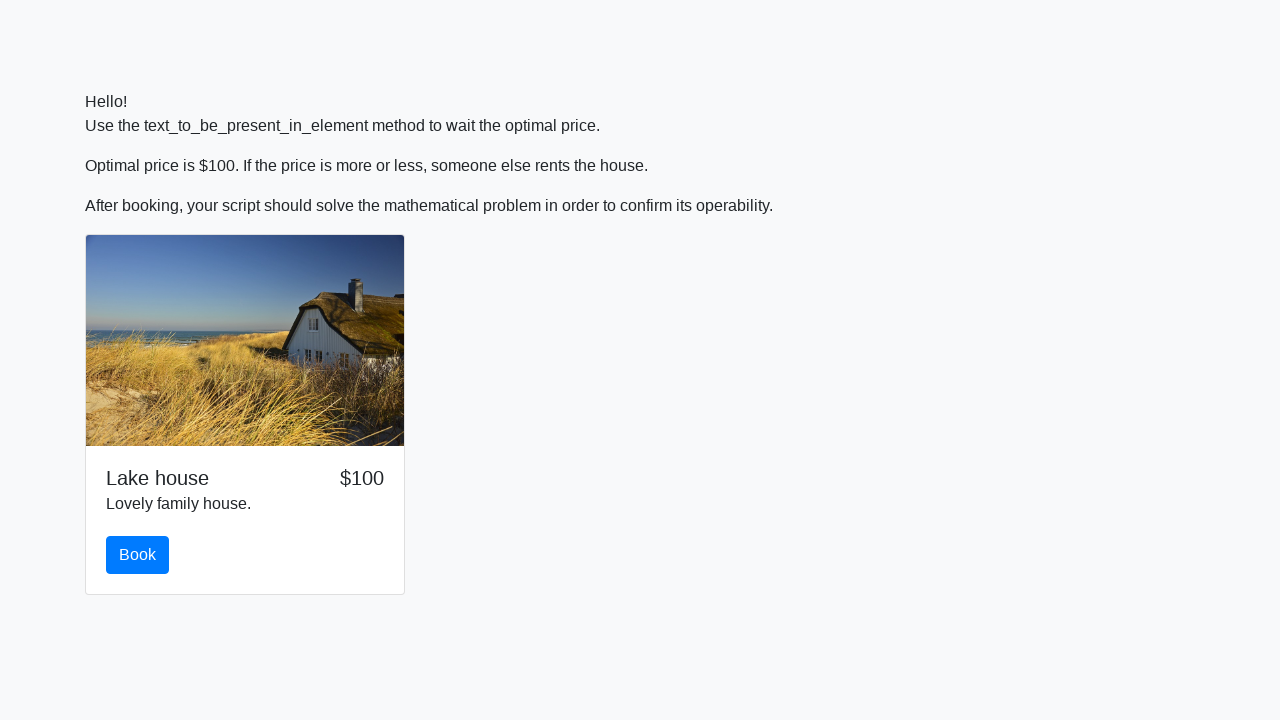

Retrieved current price text
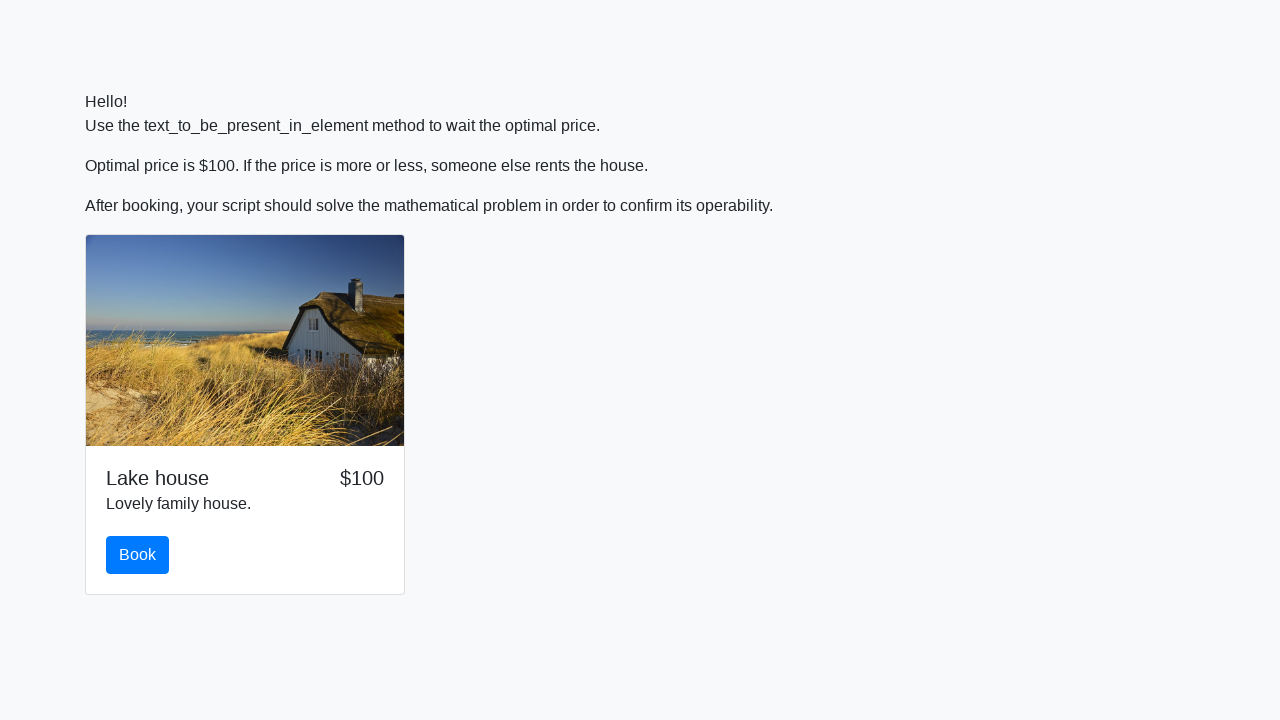

Price reached $100, exiting wait loop
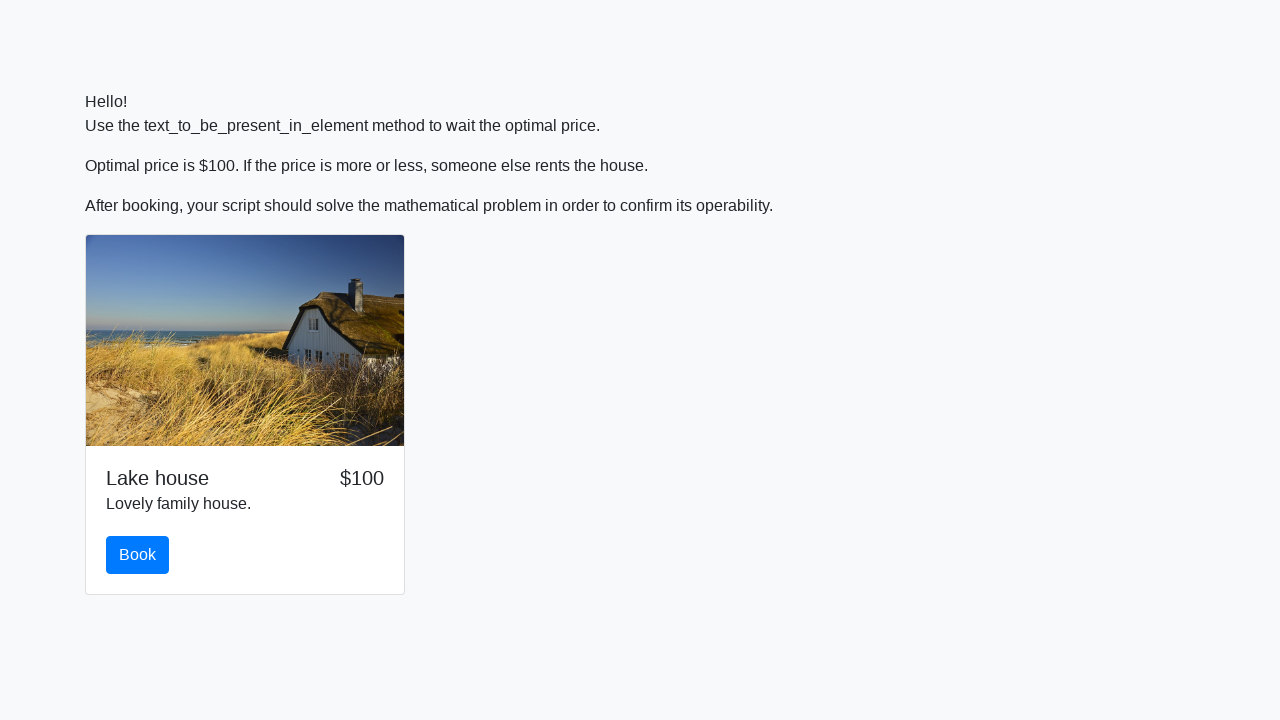

Clicked button after price reached $100 at (138, 555) on button
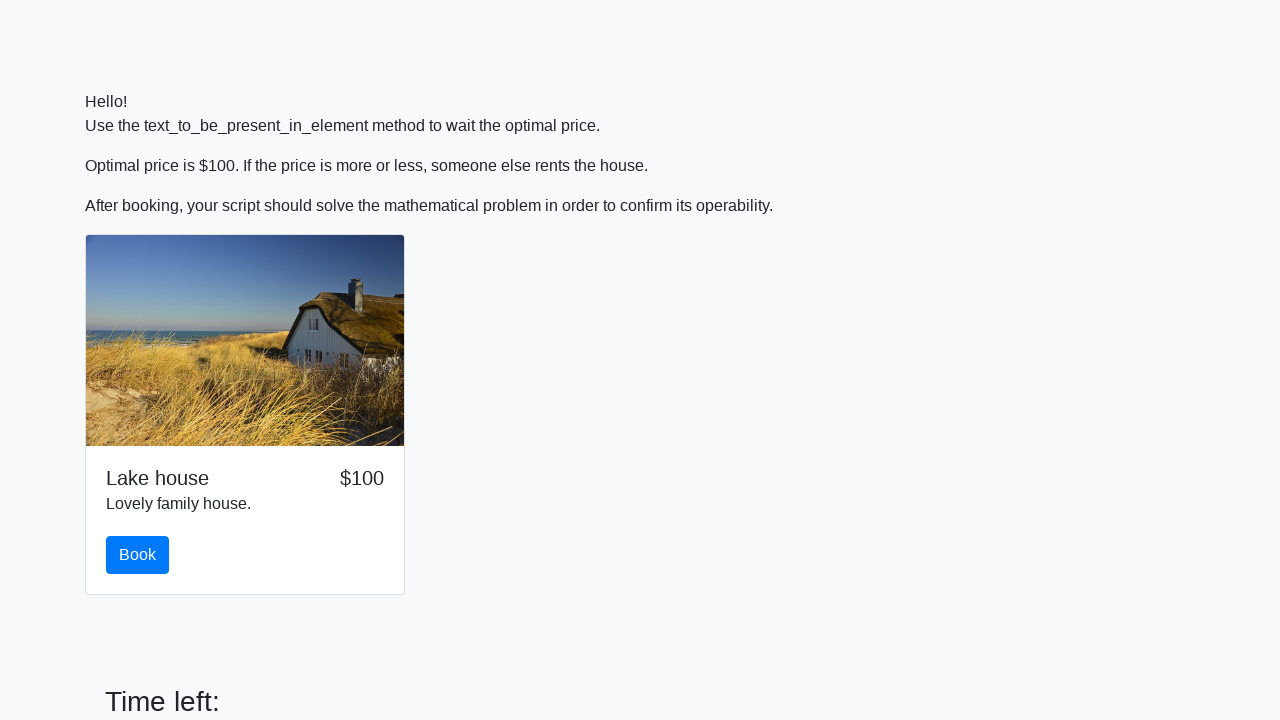

Retrieved input value for calculation
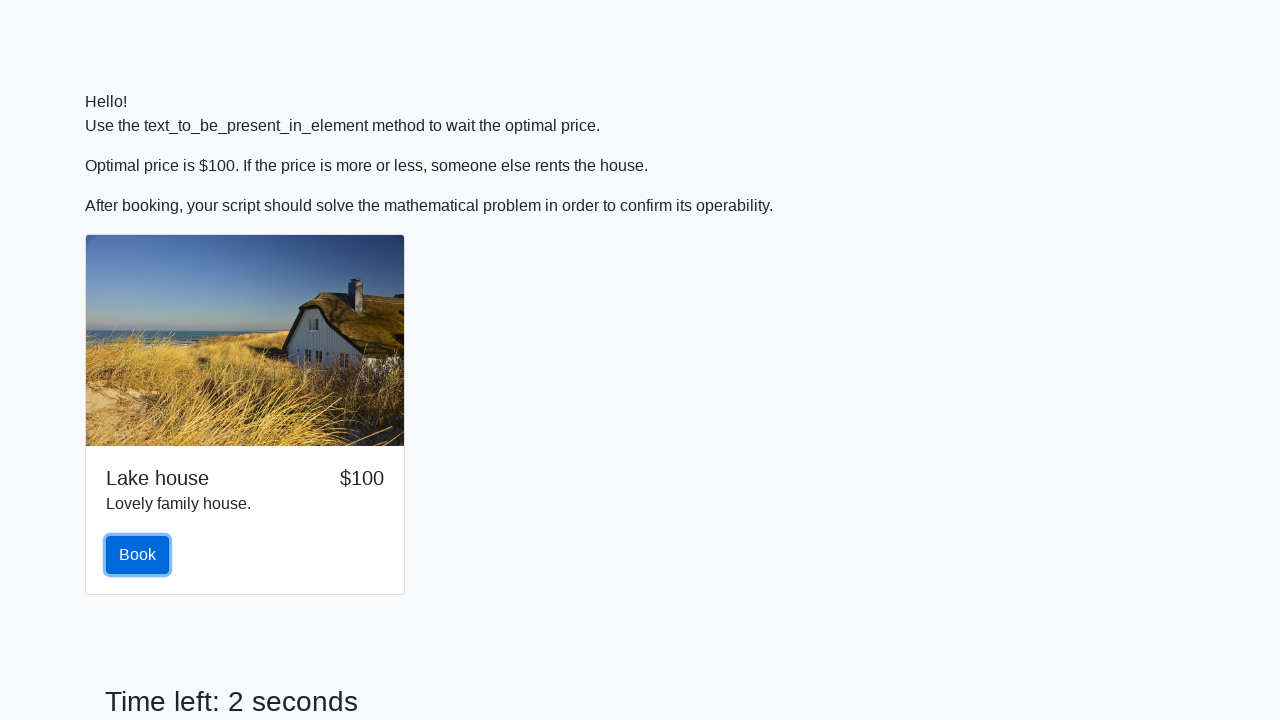

Converted input value to integer: 462
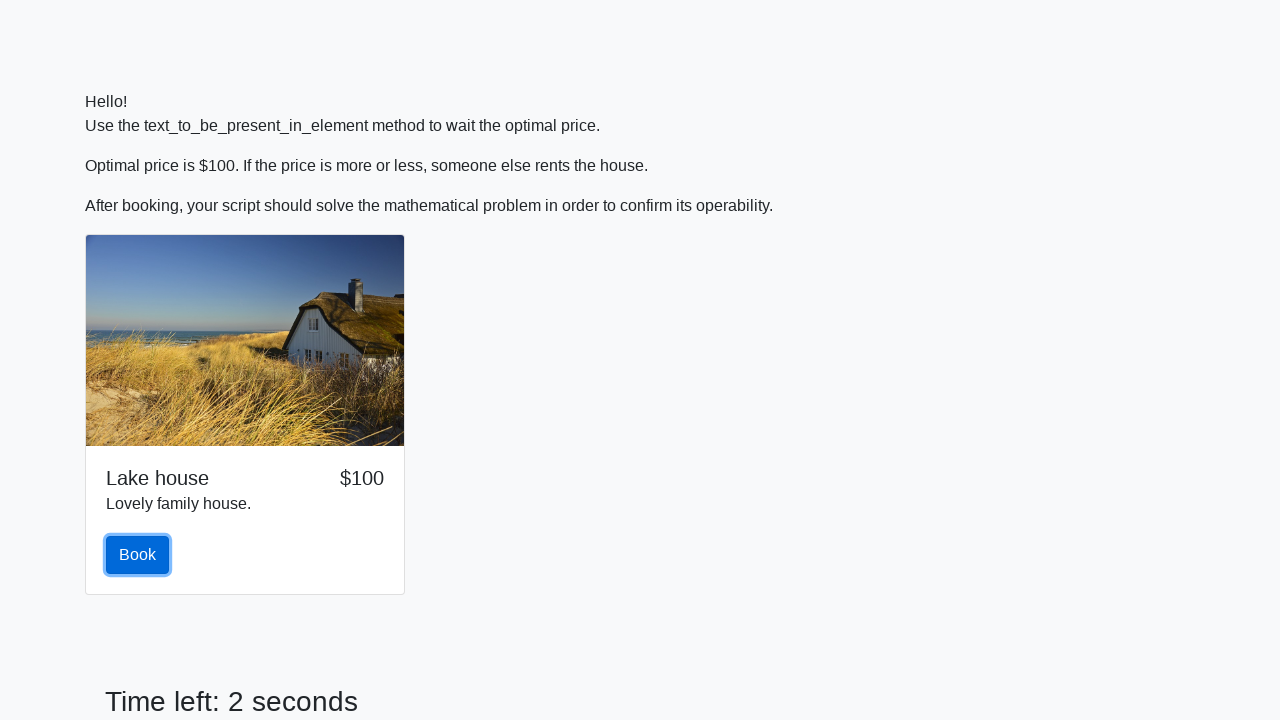

Calculated formula result: log(abs(12*sin(462))) = 0.7964870526431264
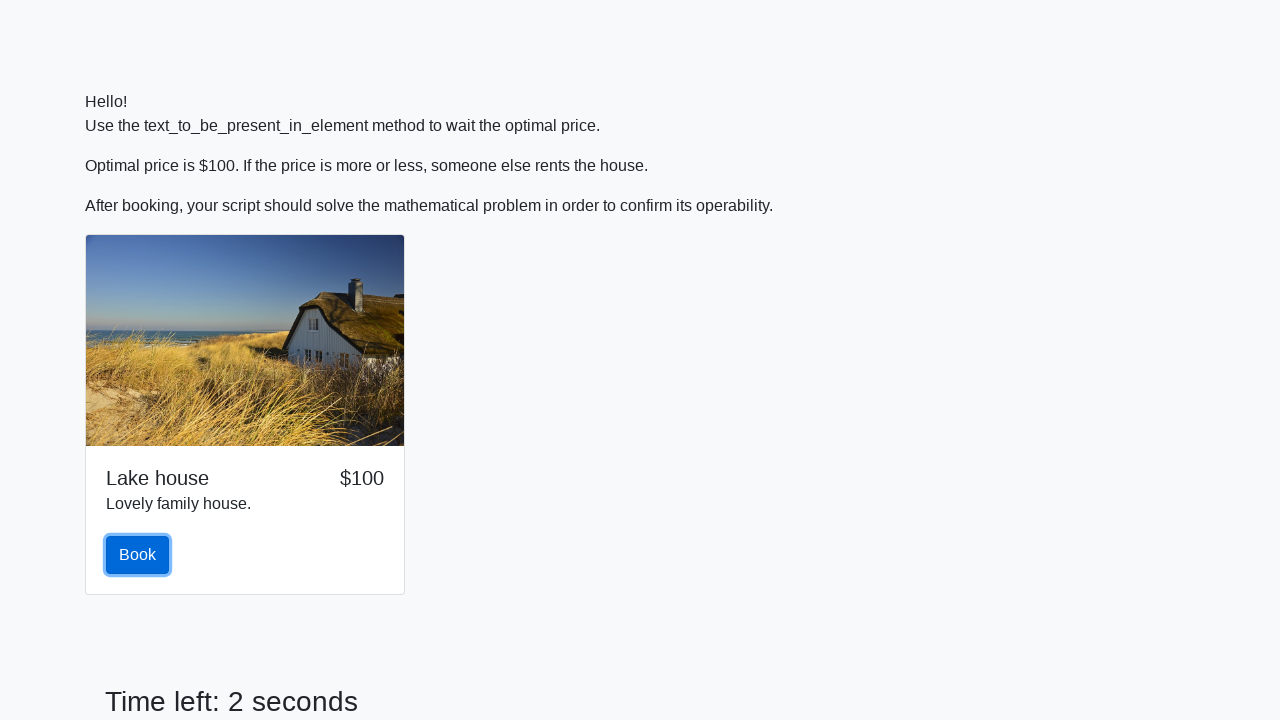

Filled input field with calculated result on input
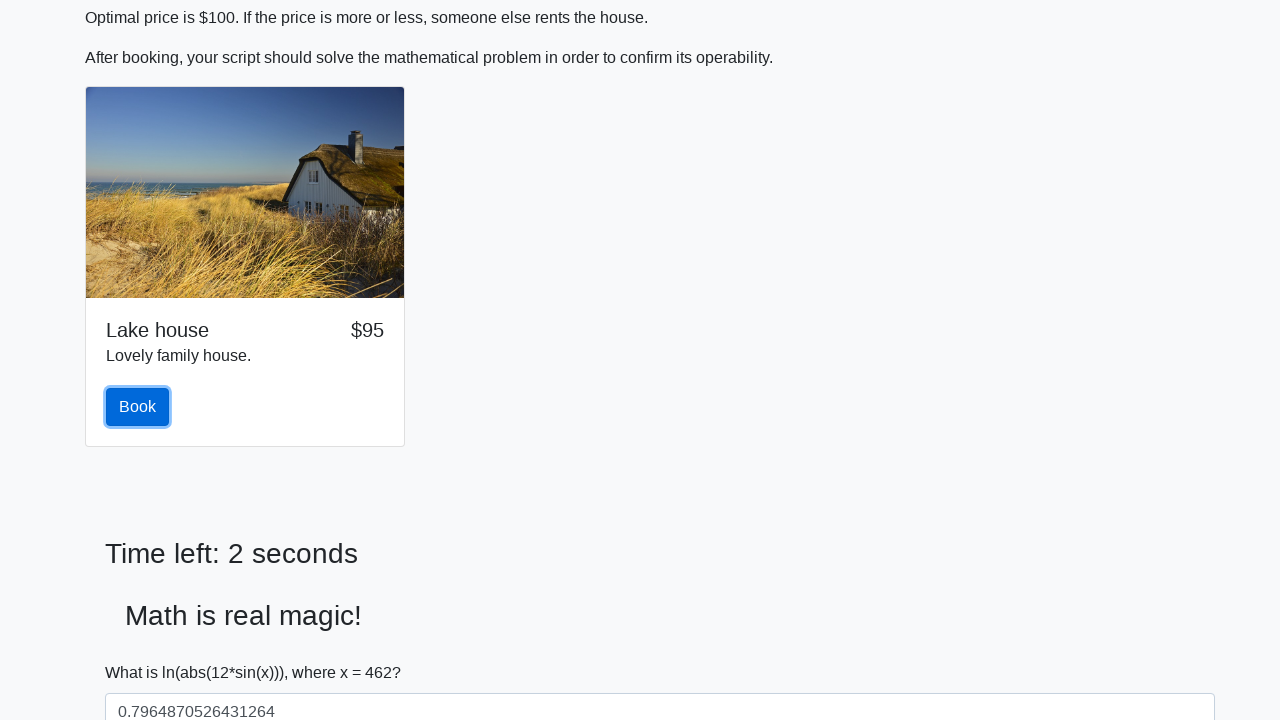

Clicked solve button to submit answer at (143, 651) on button#solve
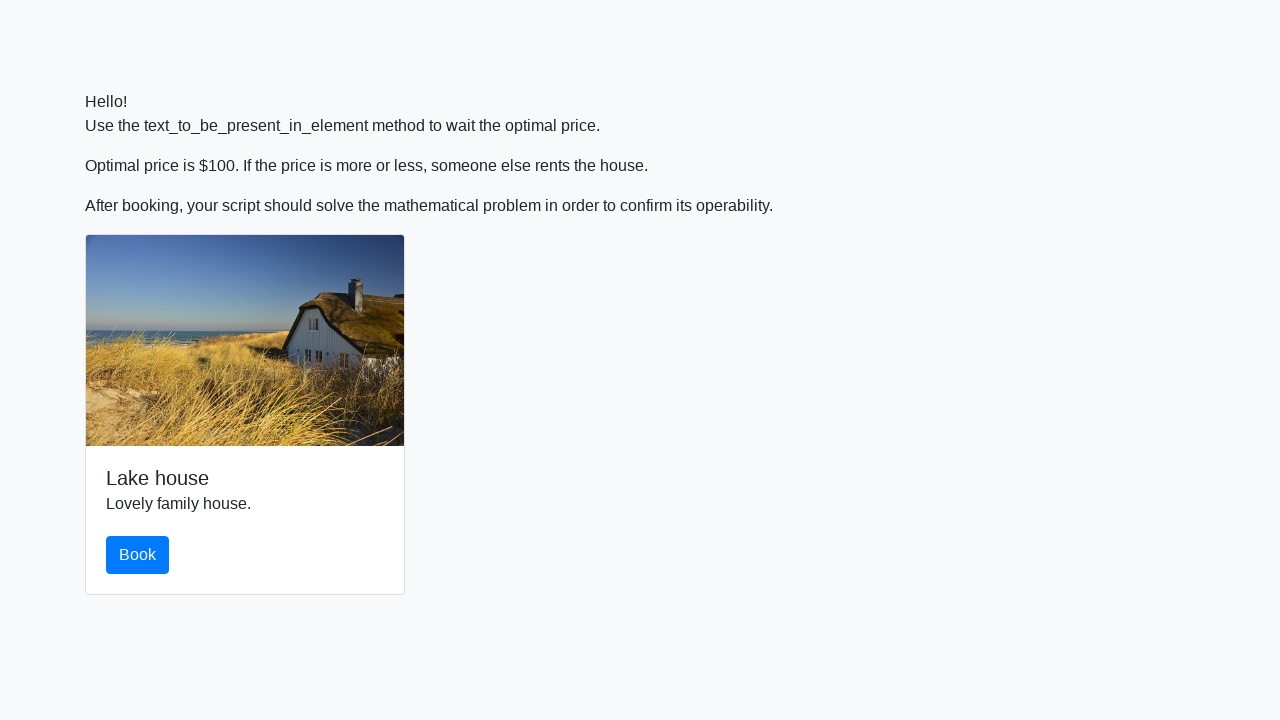

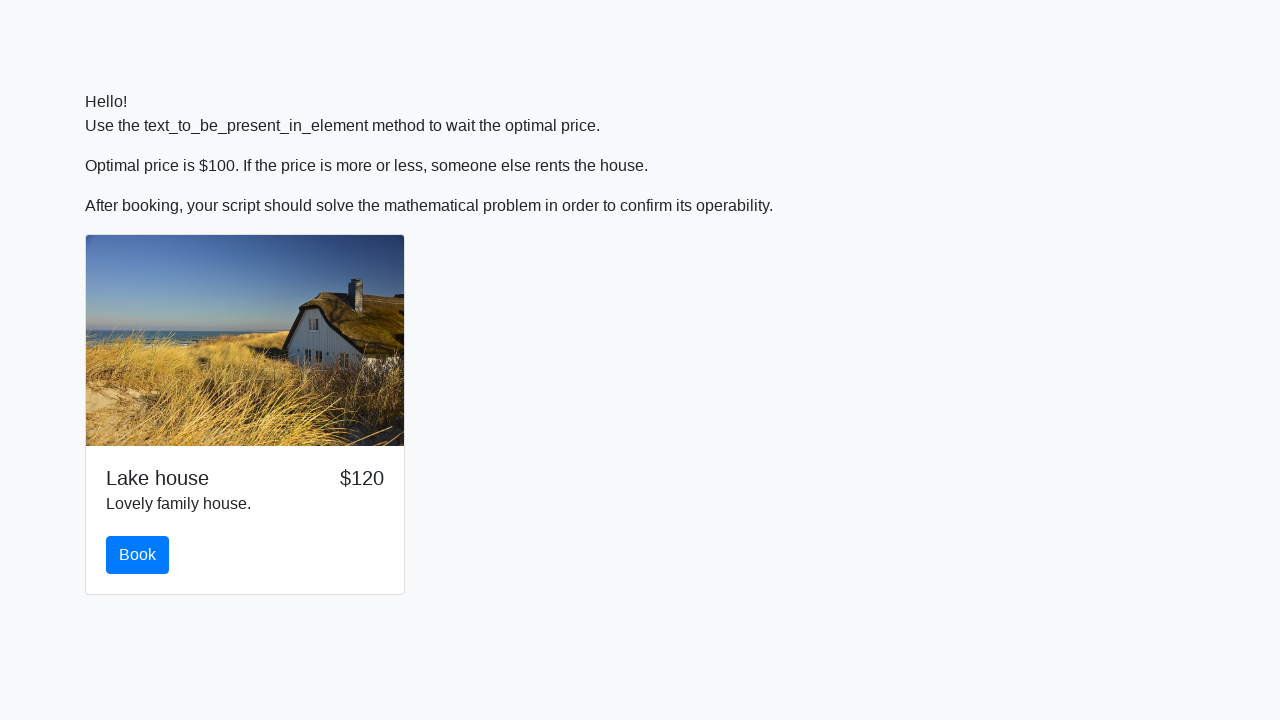